Tests JavaScript alert handling by clicking a button to trigger an alert and accepting it

Starting URL: https://the-internet.herokuapp.com/javascript_alerts

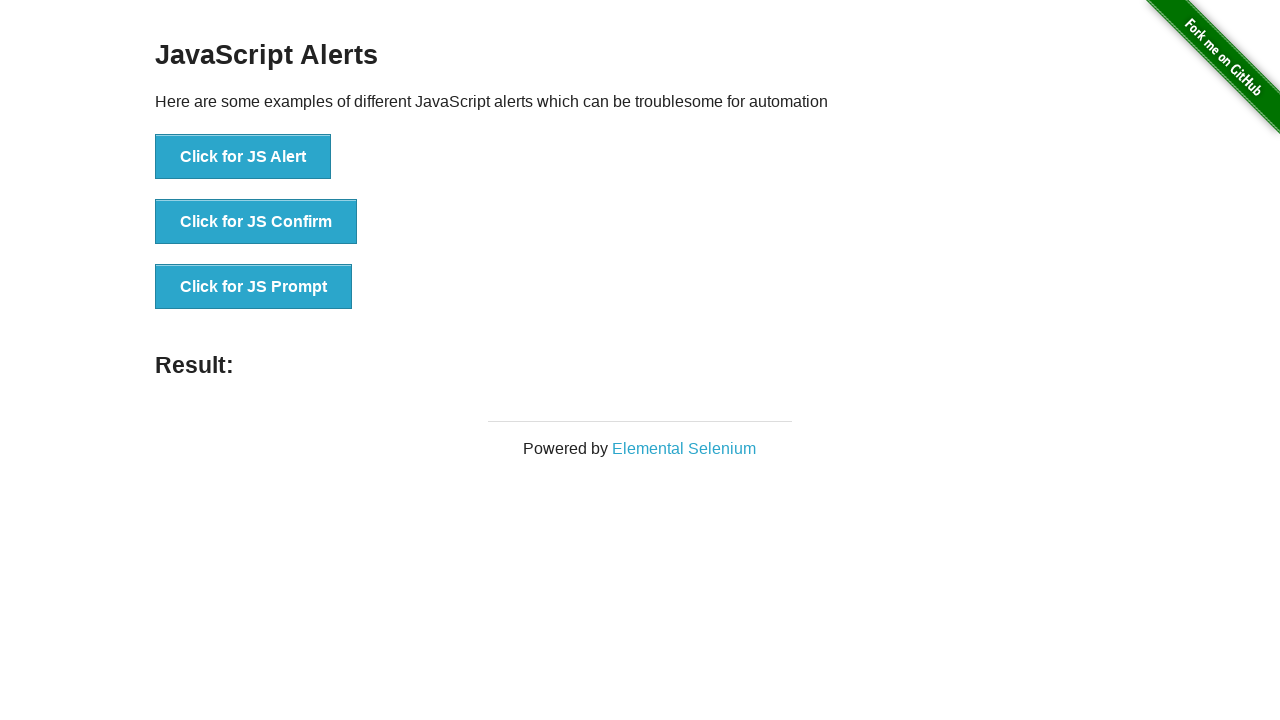

Clicked button to trigger JavaScript alert at (243, 157) on xpath=//button[.='Click for JS Alert']
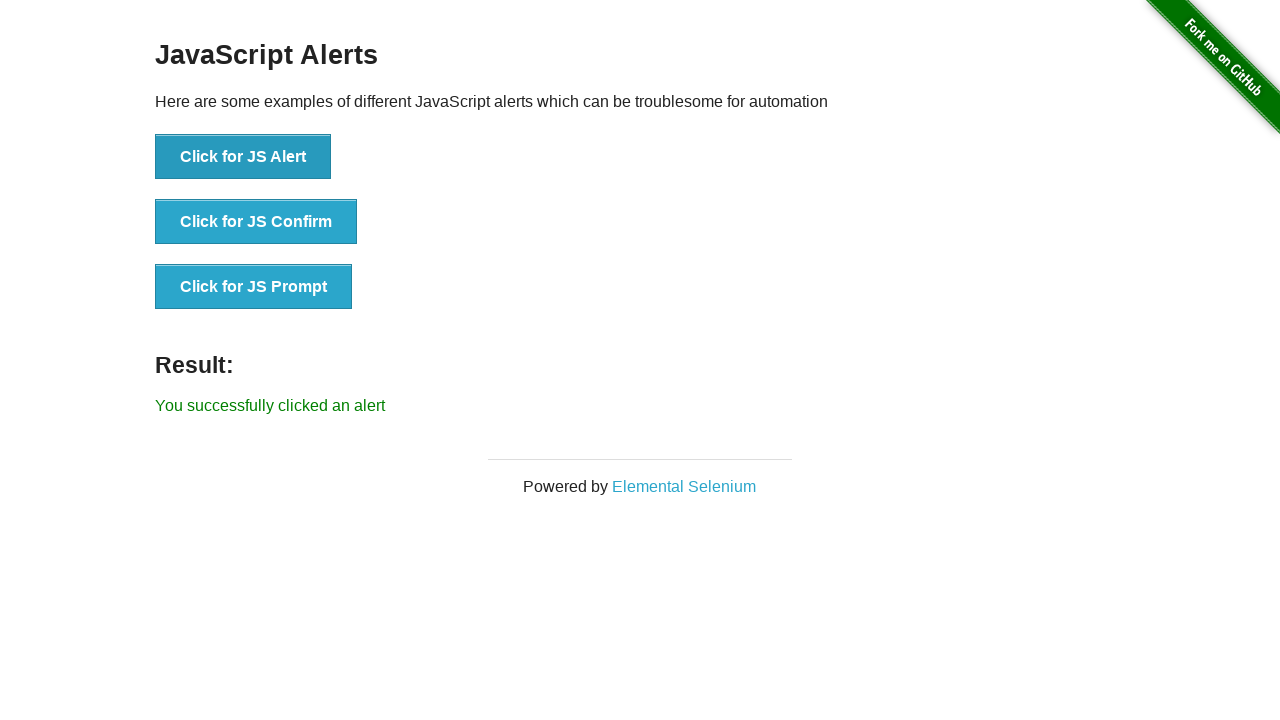

Set up dialog handler to accept alert
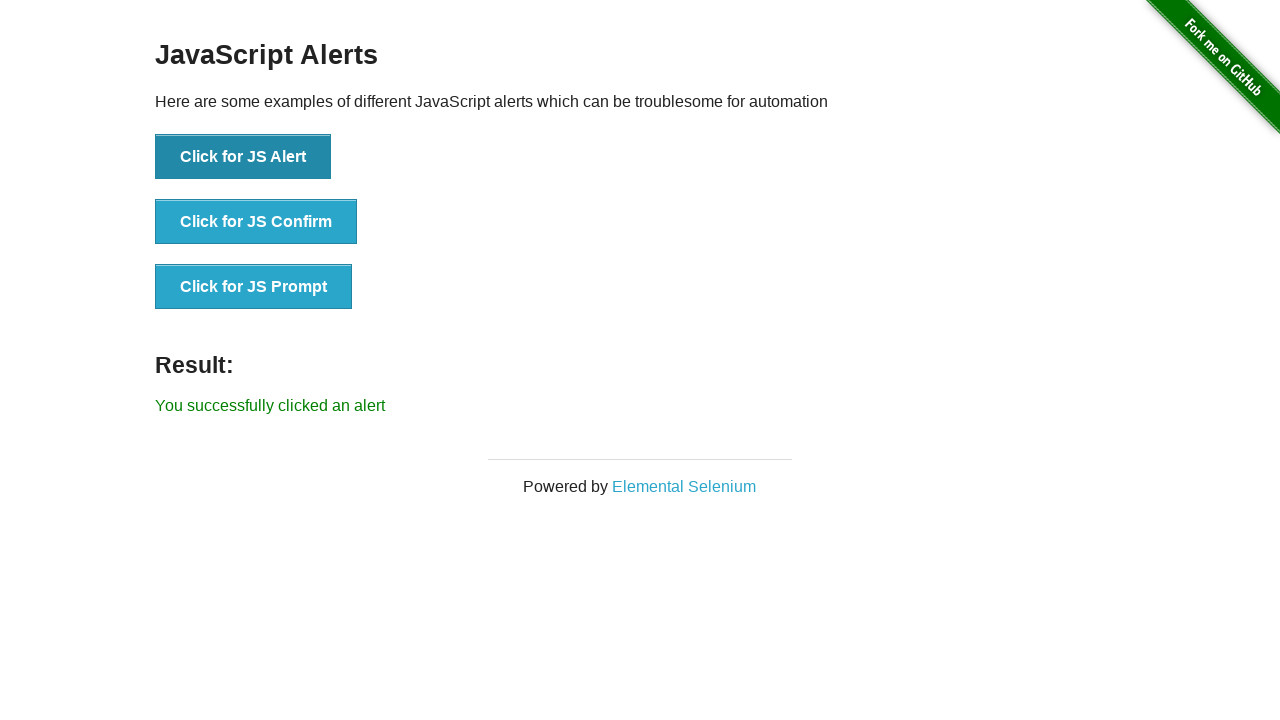

Retrieved result text from alert confirmation
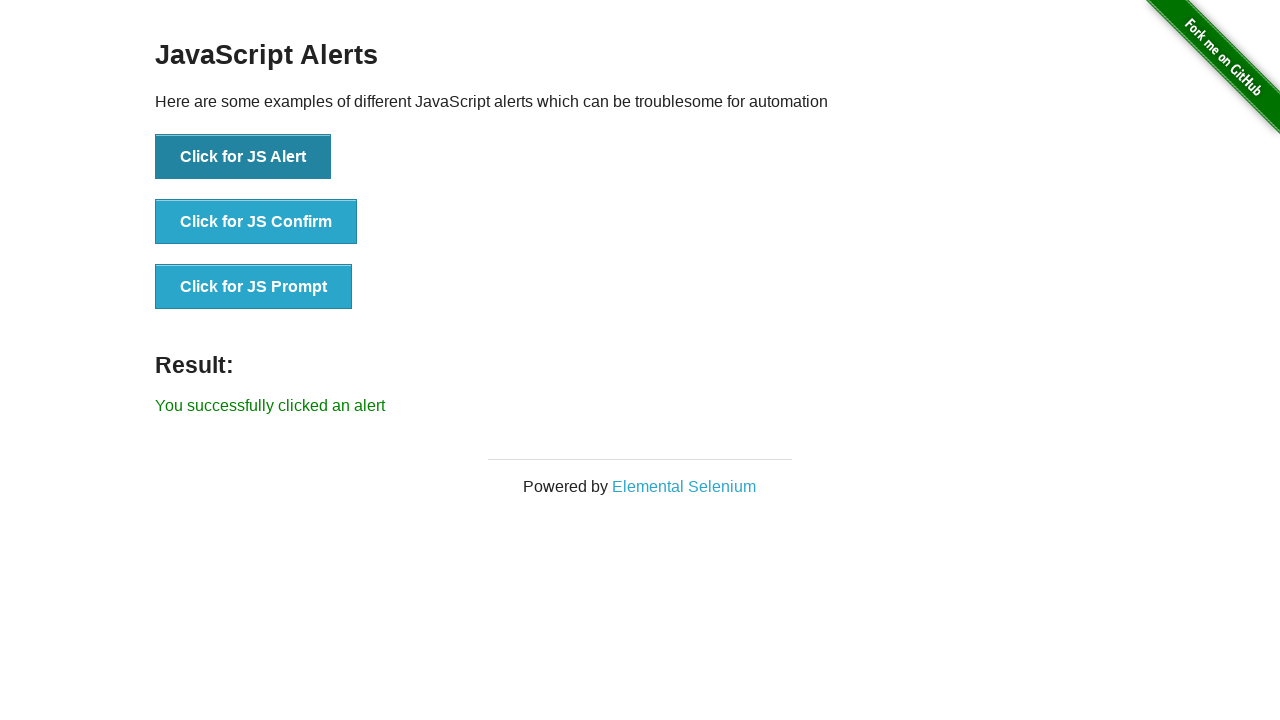

Verified result text matches expected alert confirmation message
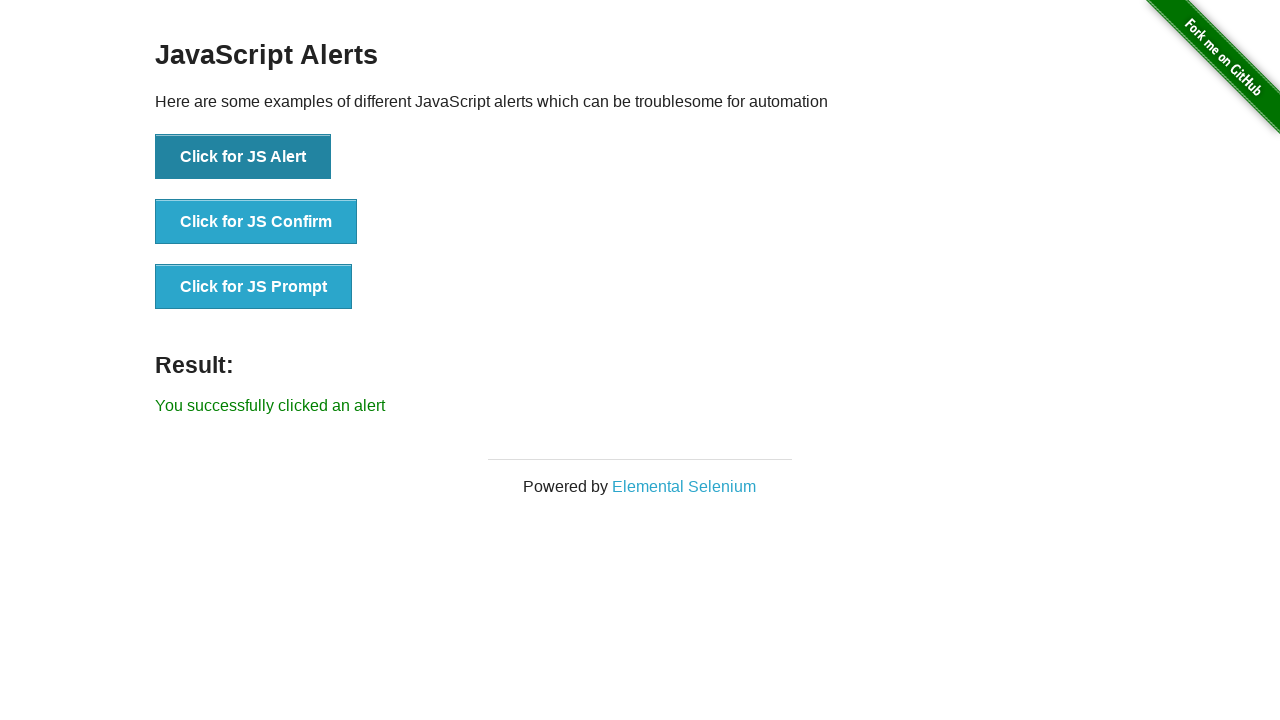

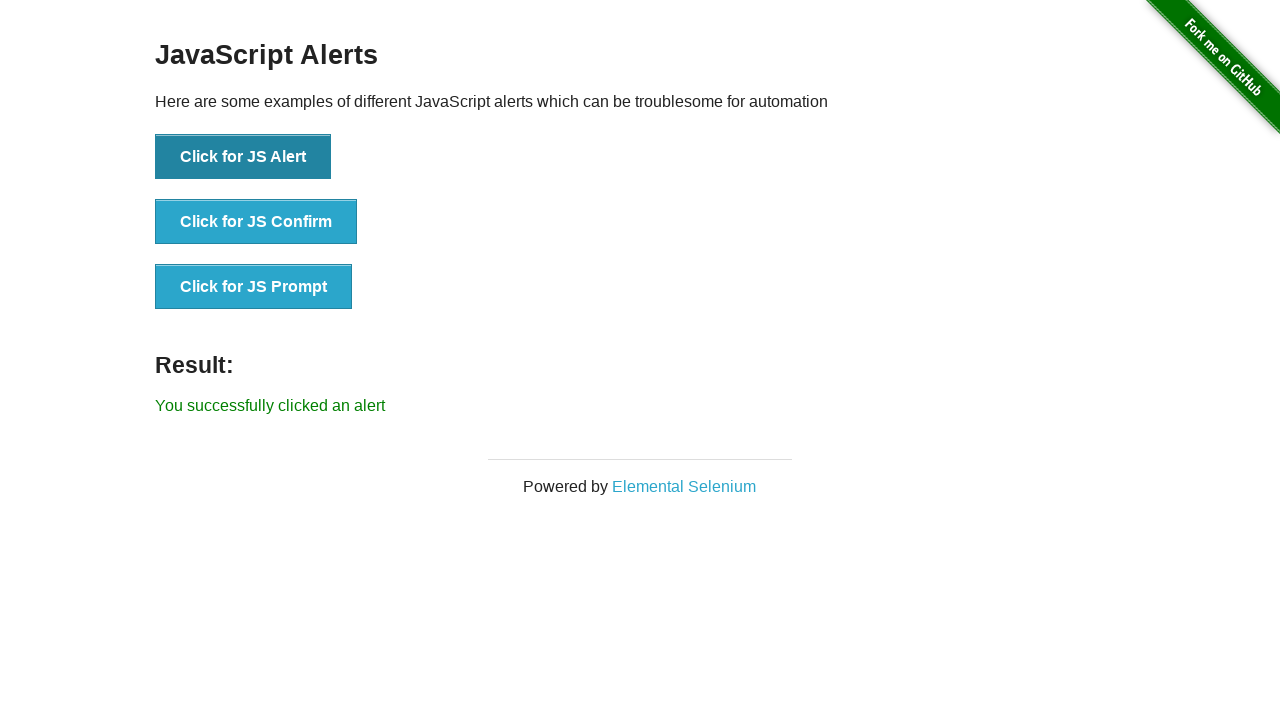